Fills out a public event submission form on Global News BC with event details including title, description, venue, address, city, province, country, organizer information, and ticket URL

Starting URL: https://globalnews.ca/bc/events/add/

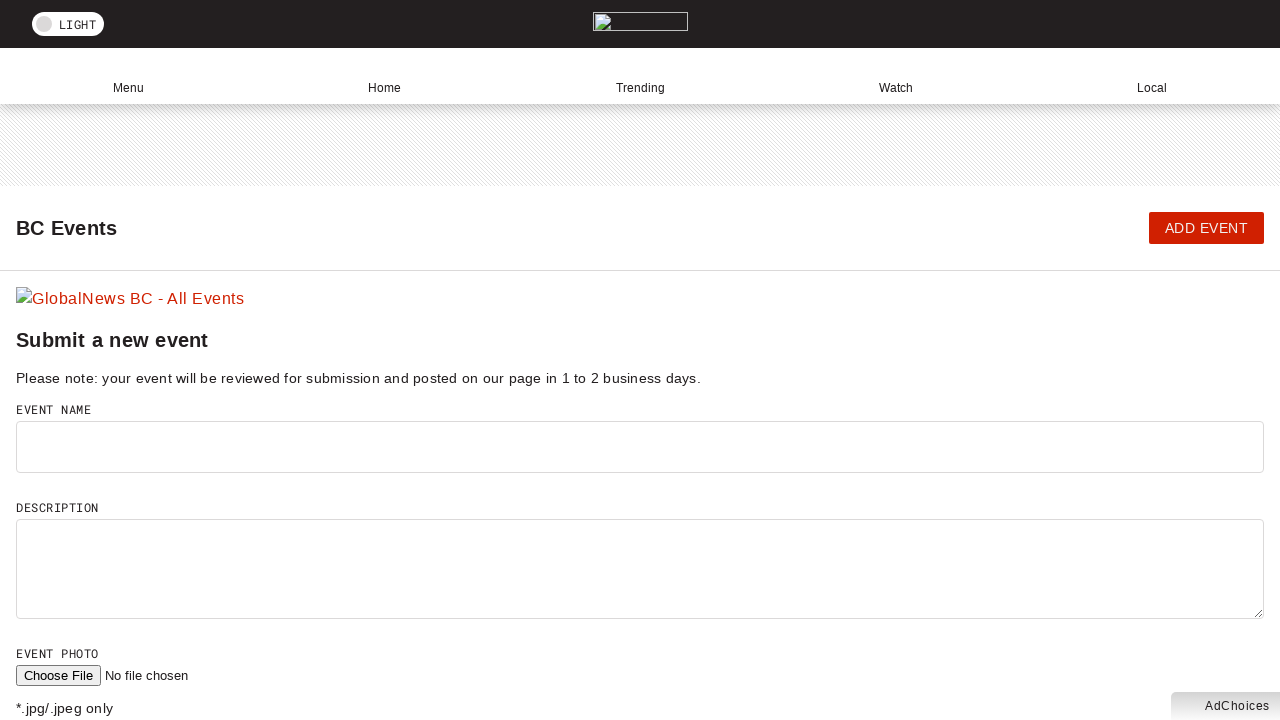

Filled event name with 'Vancouver Tech Meetup 2024' on #event-name
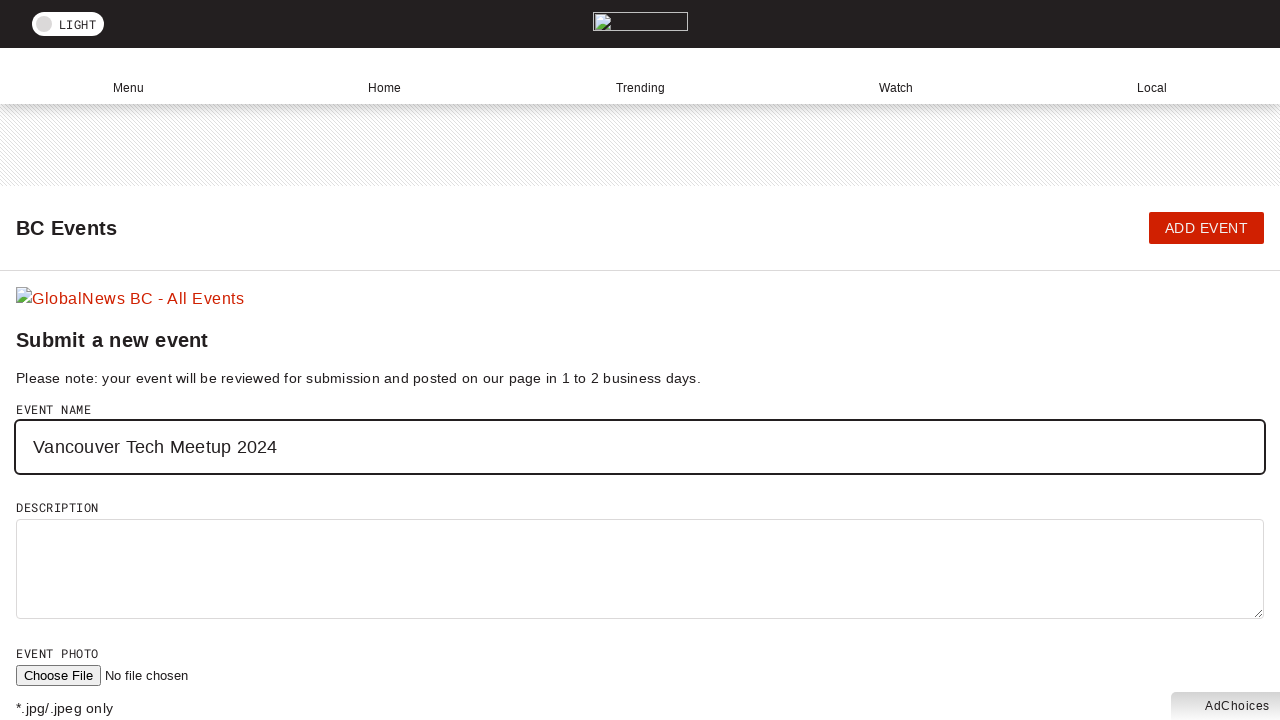

Filled event description on #event-description
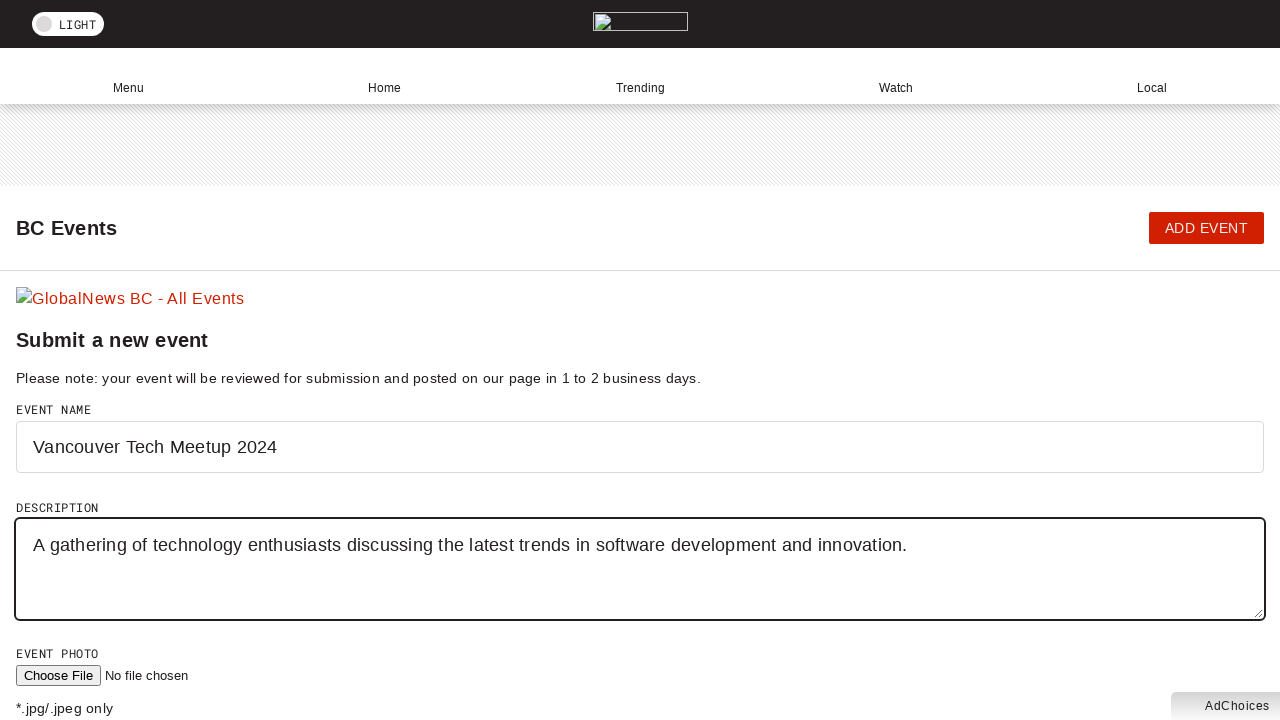

Selected event type 'Other' on select[name='event-type']
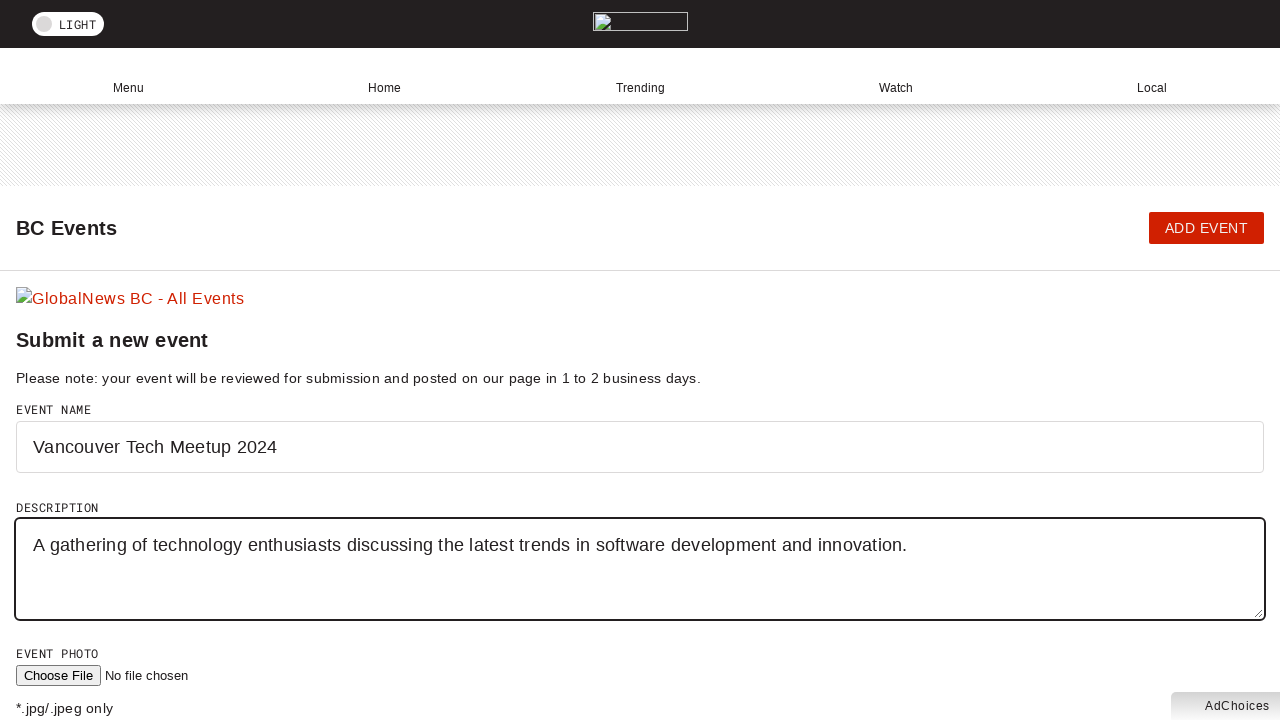

Filled venue with 'Vancouver Convention Centre' on #event-venue
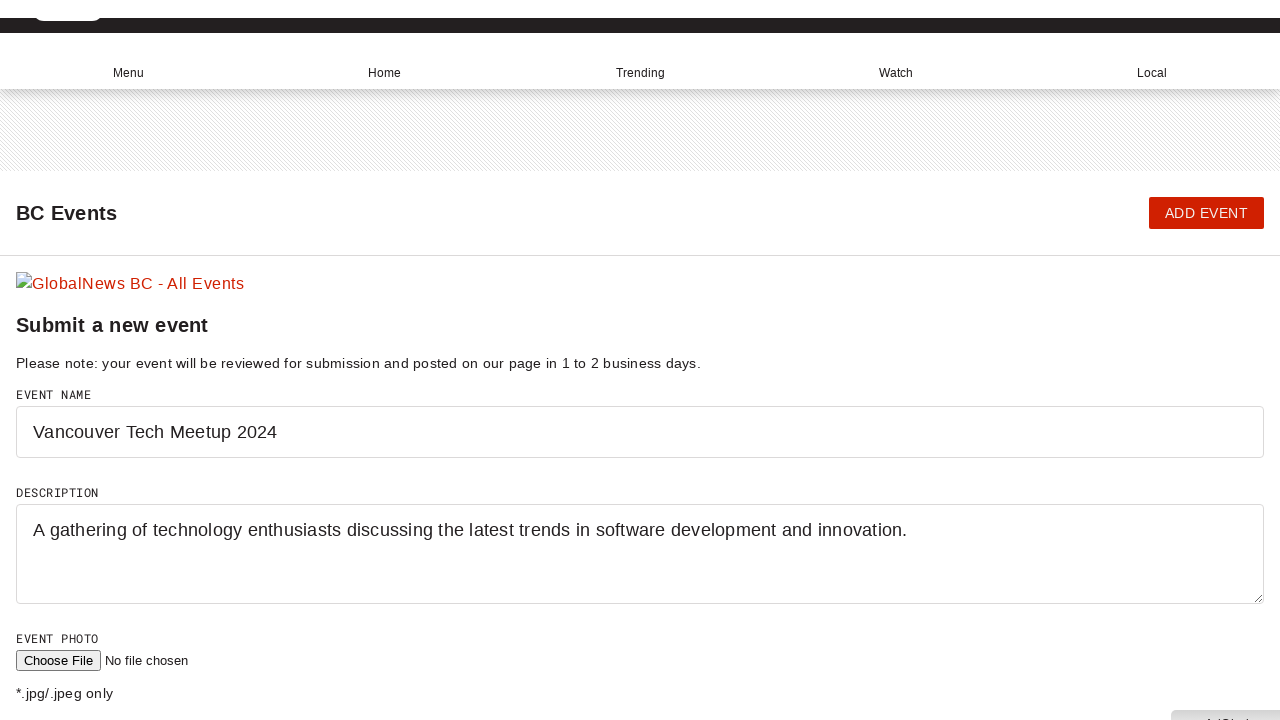

Filled street address with '1055 Canada Place' on #event-street
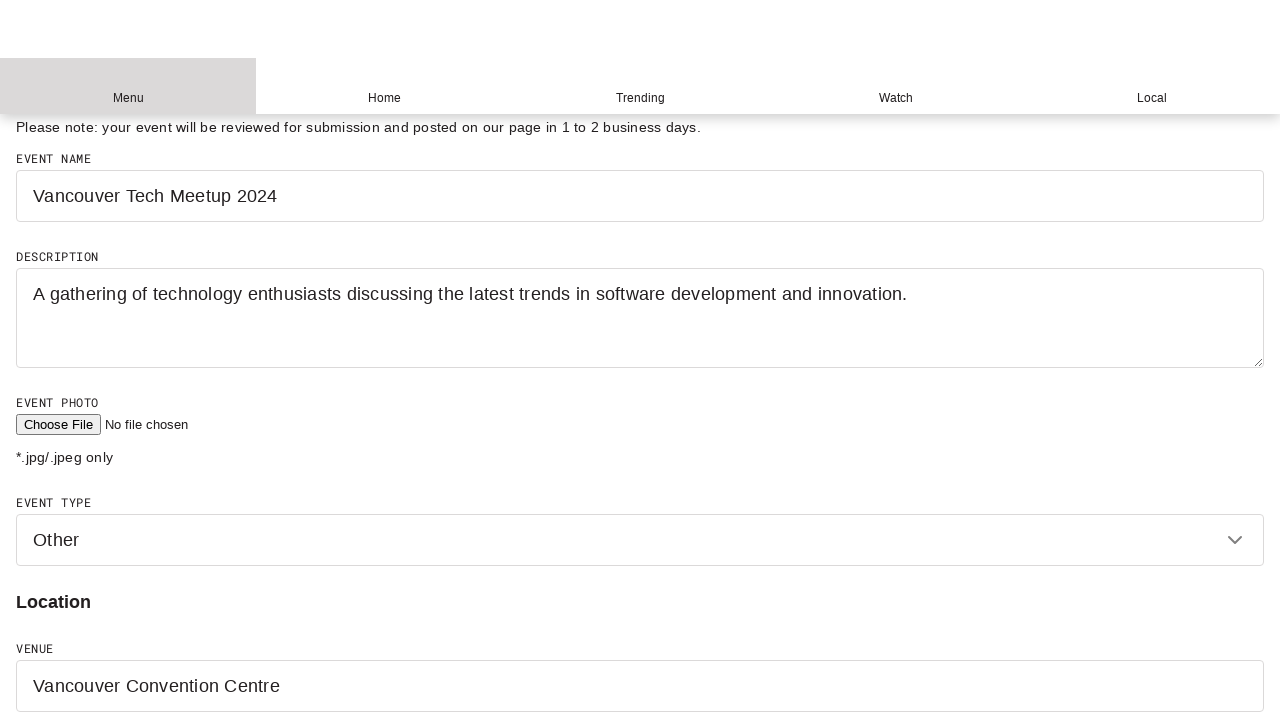

Filled city with 'Vancouver' on #event-city
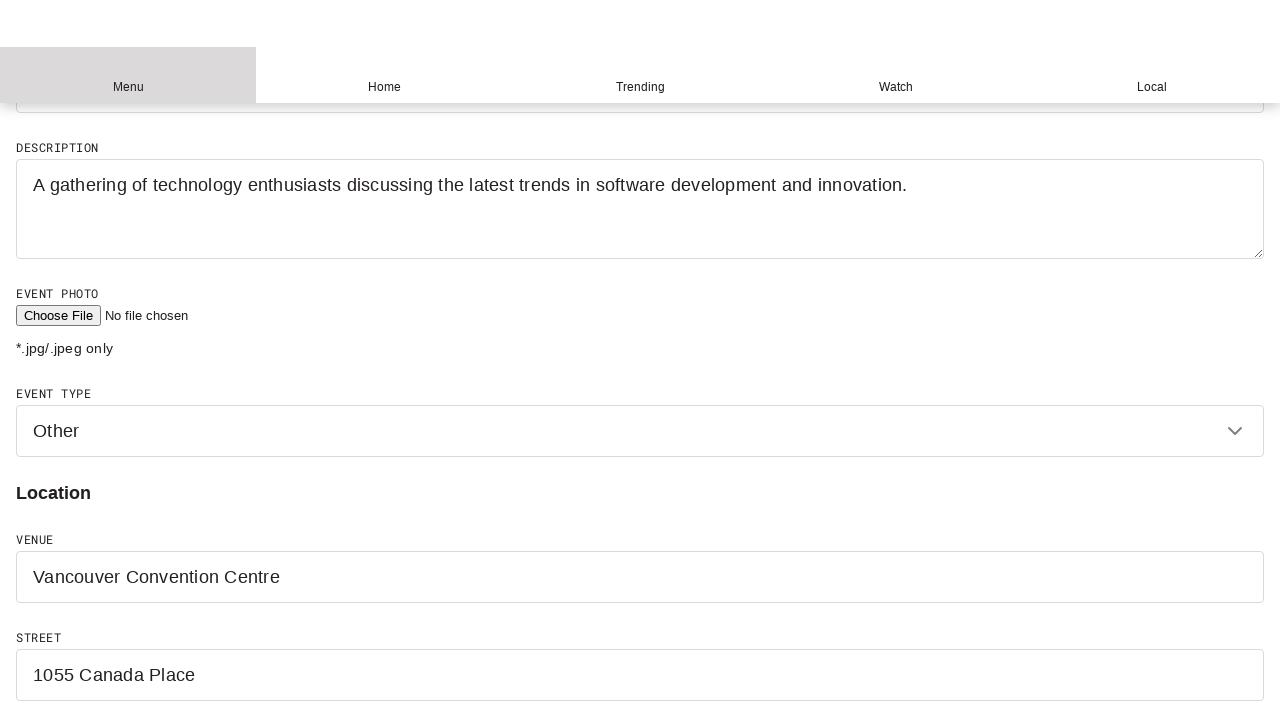

Filled province with 'British Columbia' on #event-province
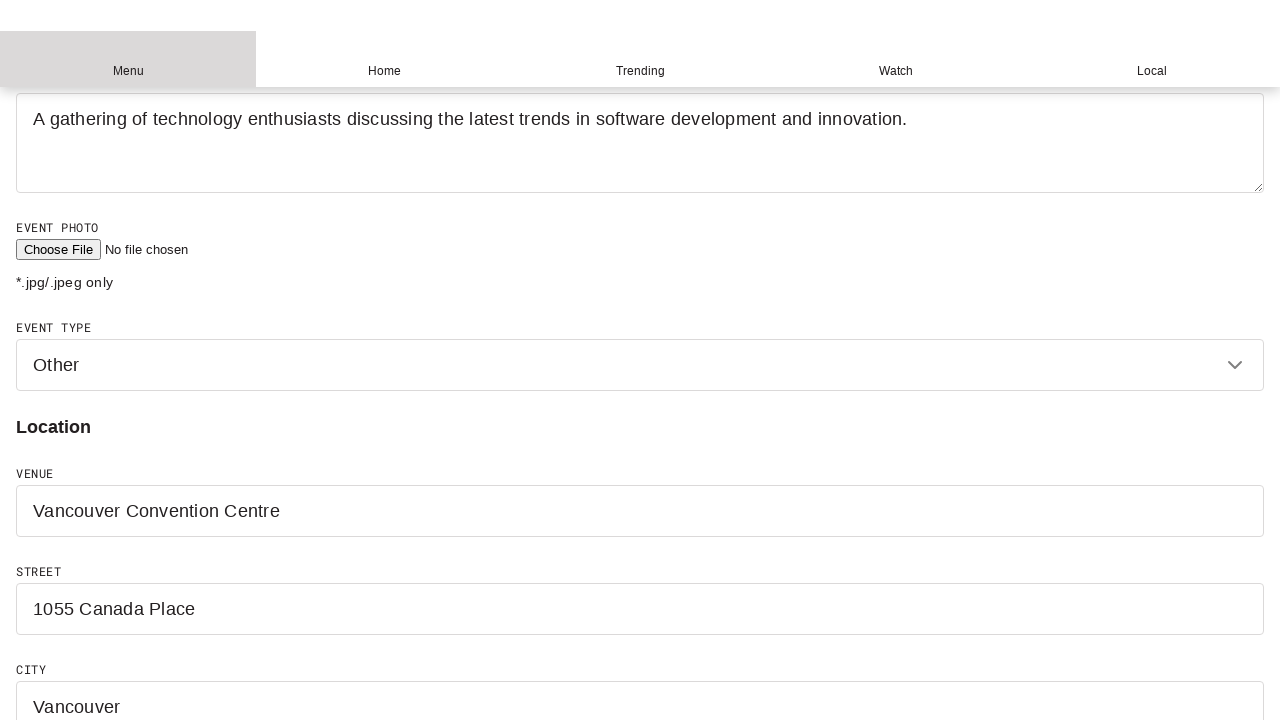

Filled country with 'Canada' on #event-country
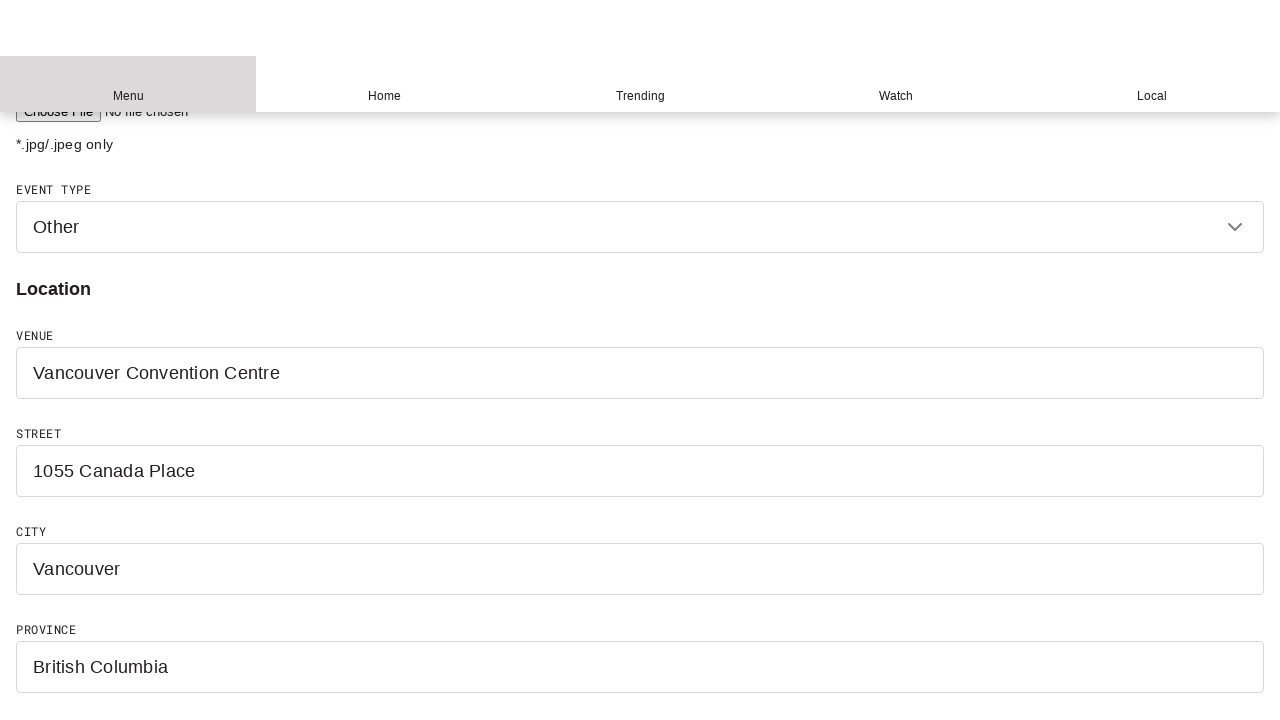

Filled organizer name with 'Sarah Johnson' on #event-organizer-name
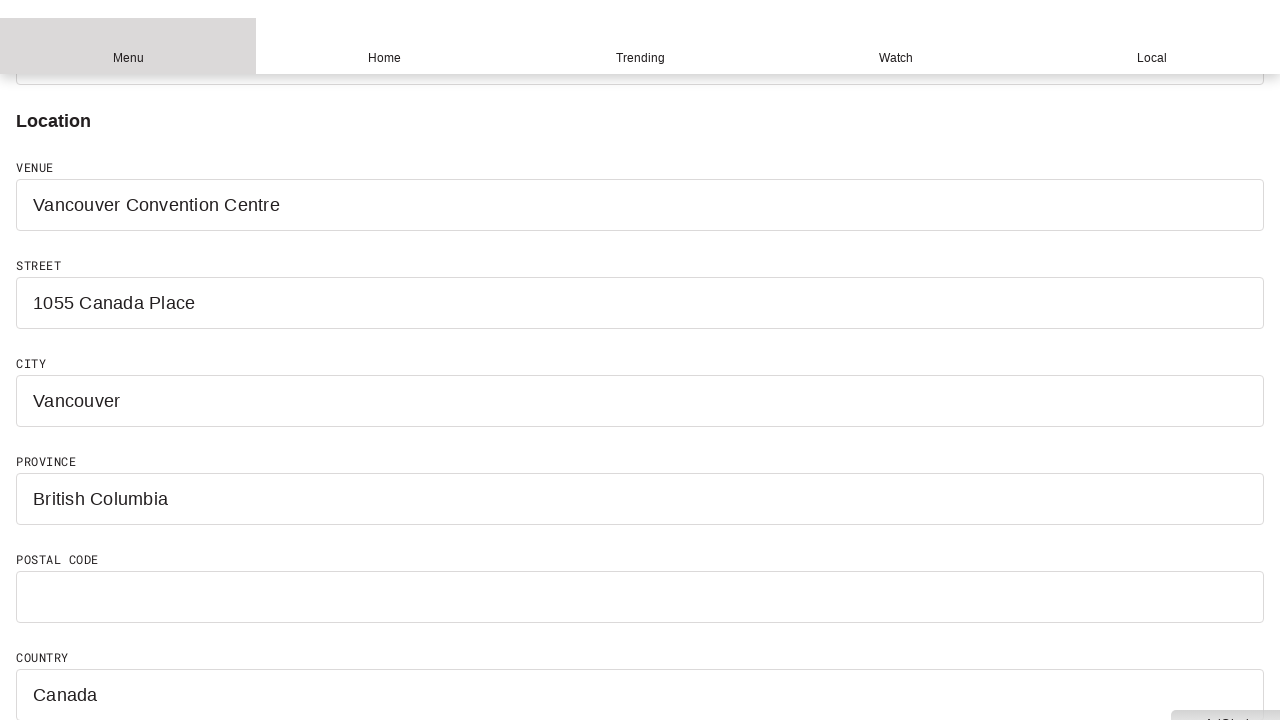

Filled organizer email with 'sarah.johnson@techevents.ca' on #event-organizer-email
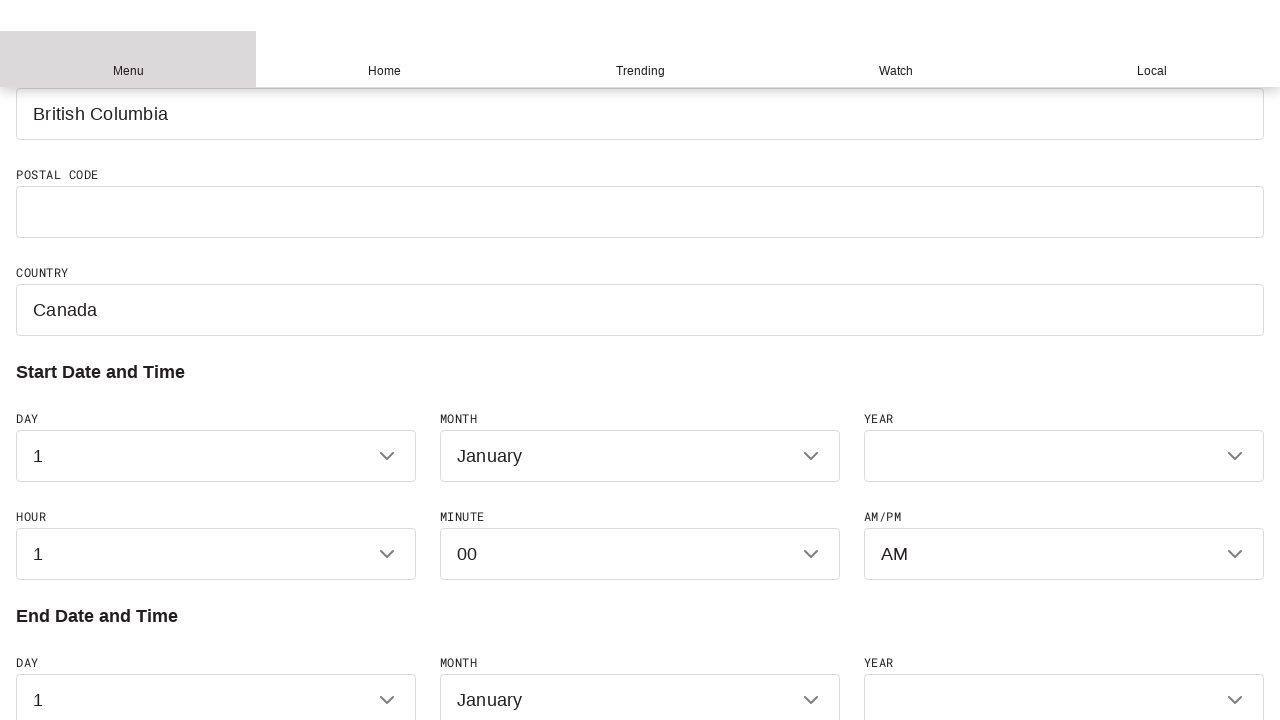

Filled organizer phone with '604-555-1234' on #event-organizer-phone
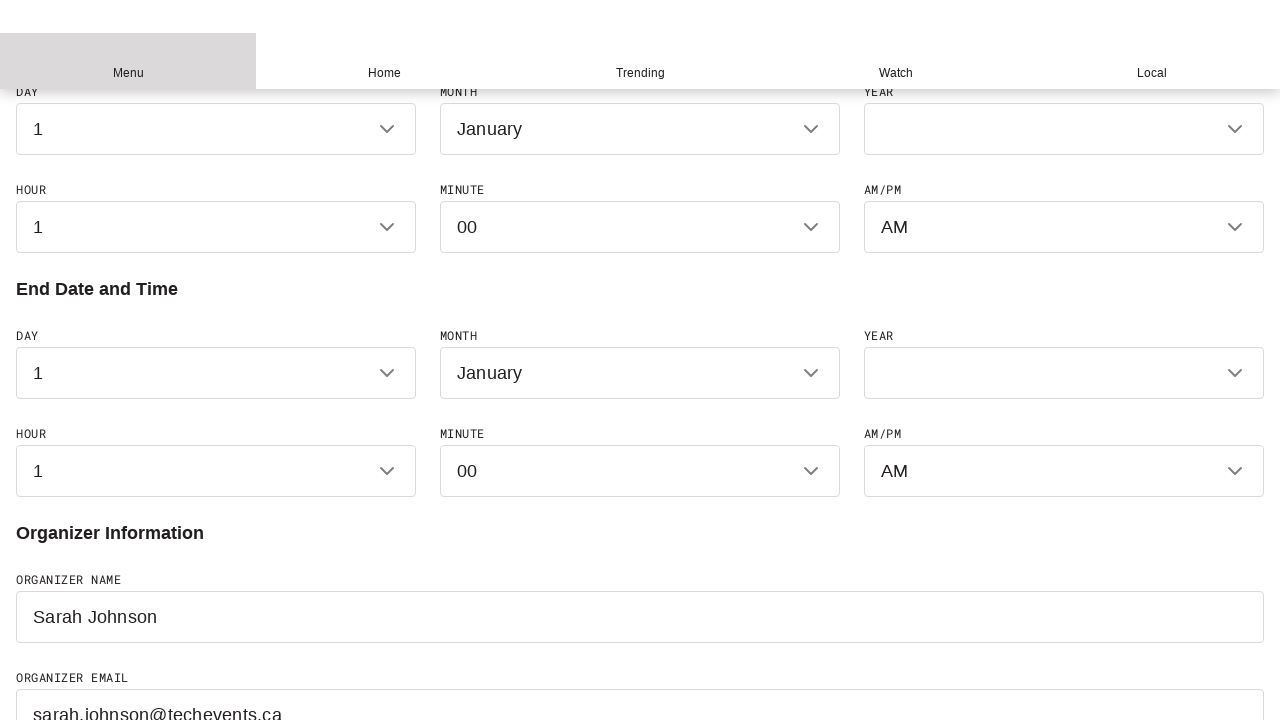

Filled age group with '18+' on #event-ages
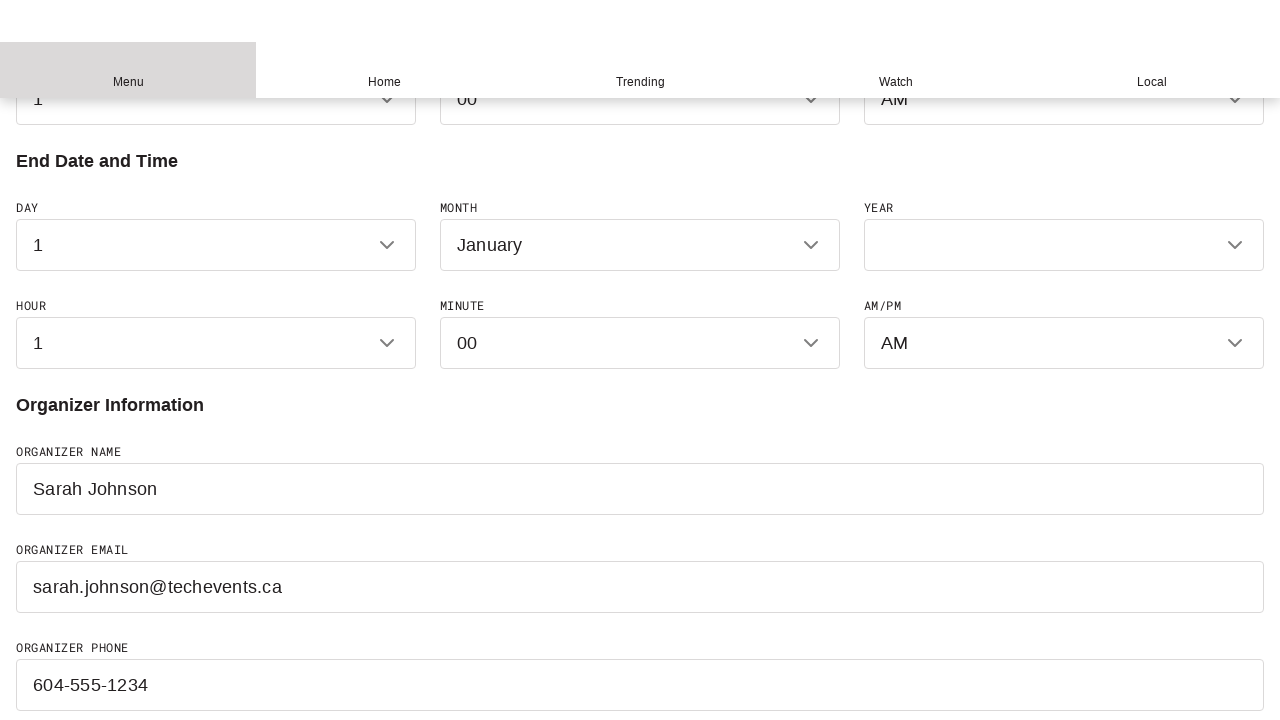

Filled event website with 'https://techevents.ca/meetup2024' on #event-website
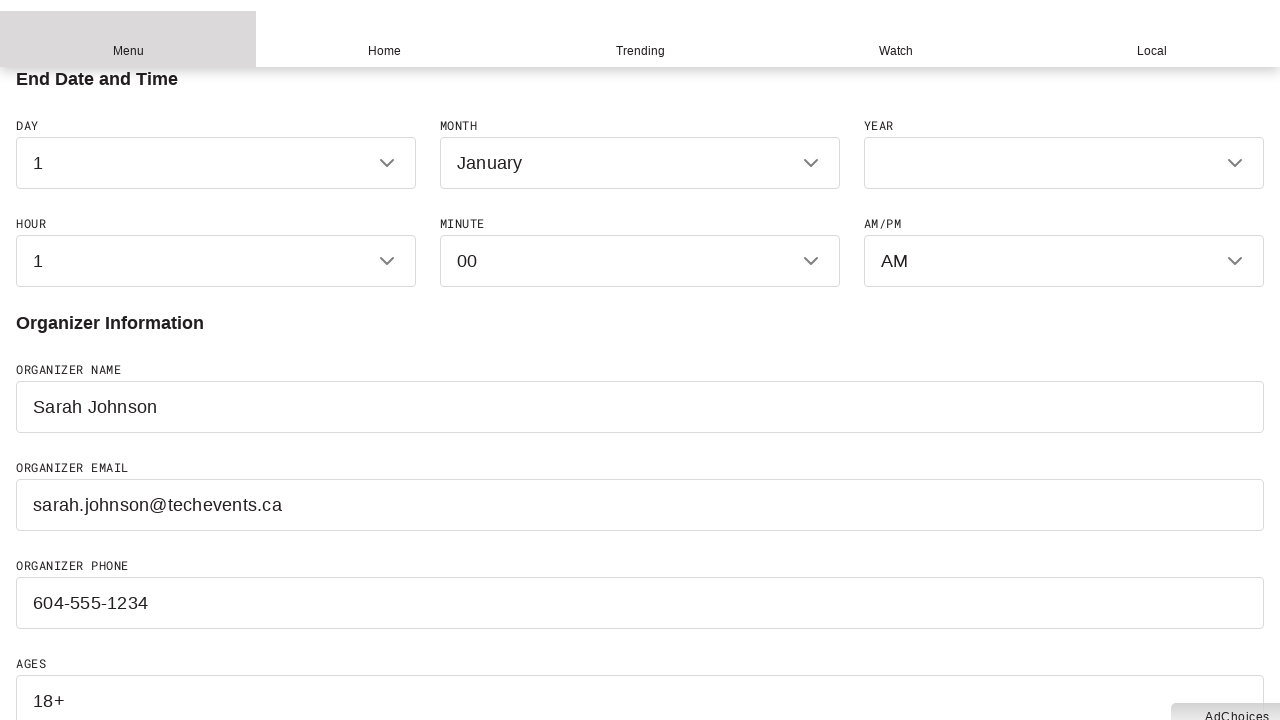

Filled ticket URL with 'https://tickets.techevents.ca/vancouver' on #event-tickets
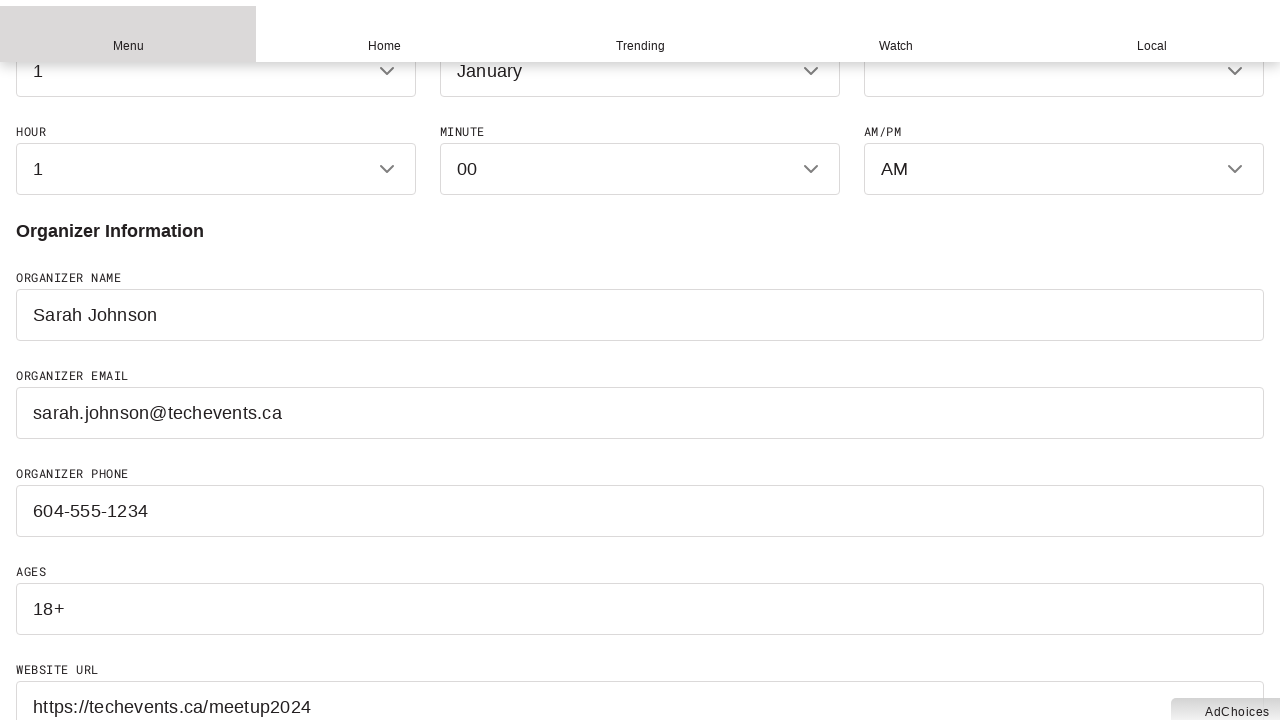

Filled postal code with 'V6C 0C3' on #event-postal-code
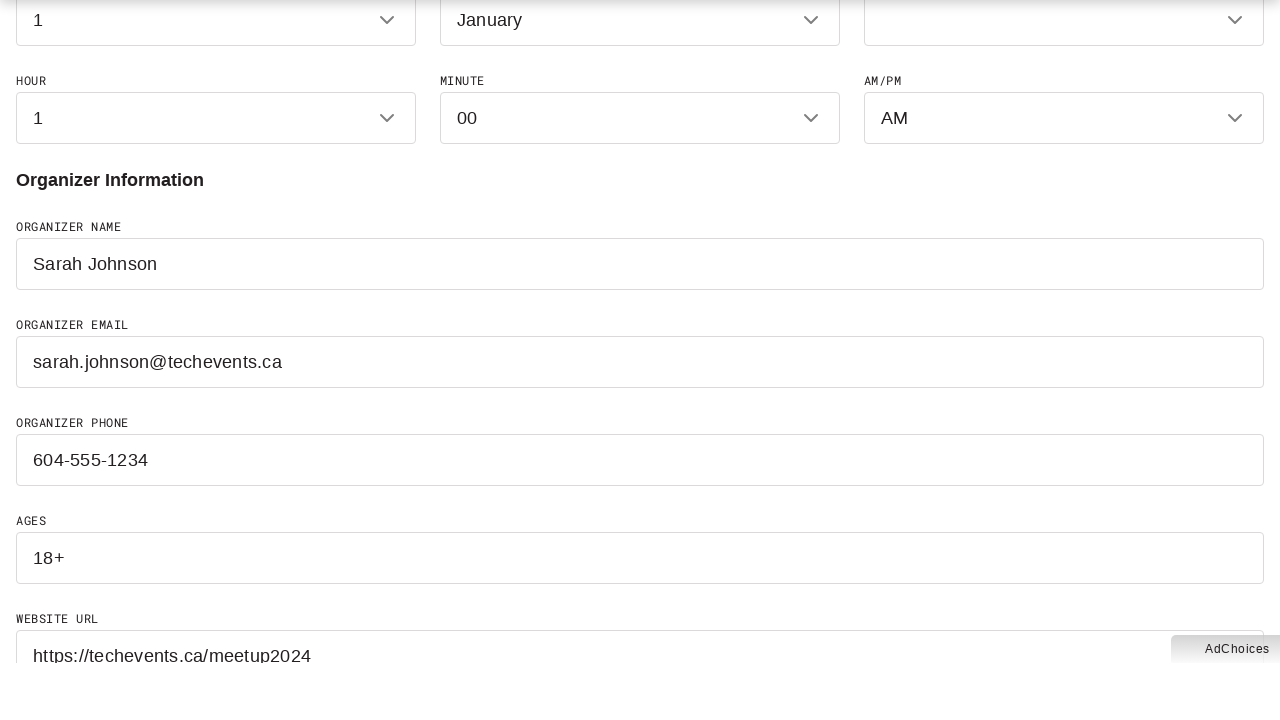

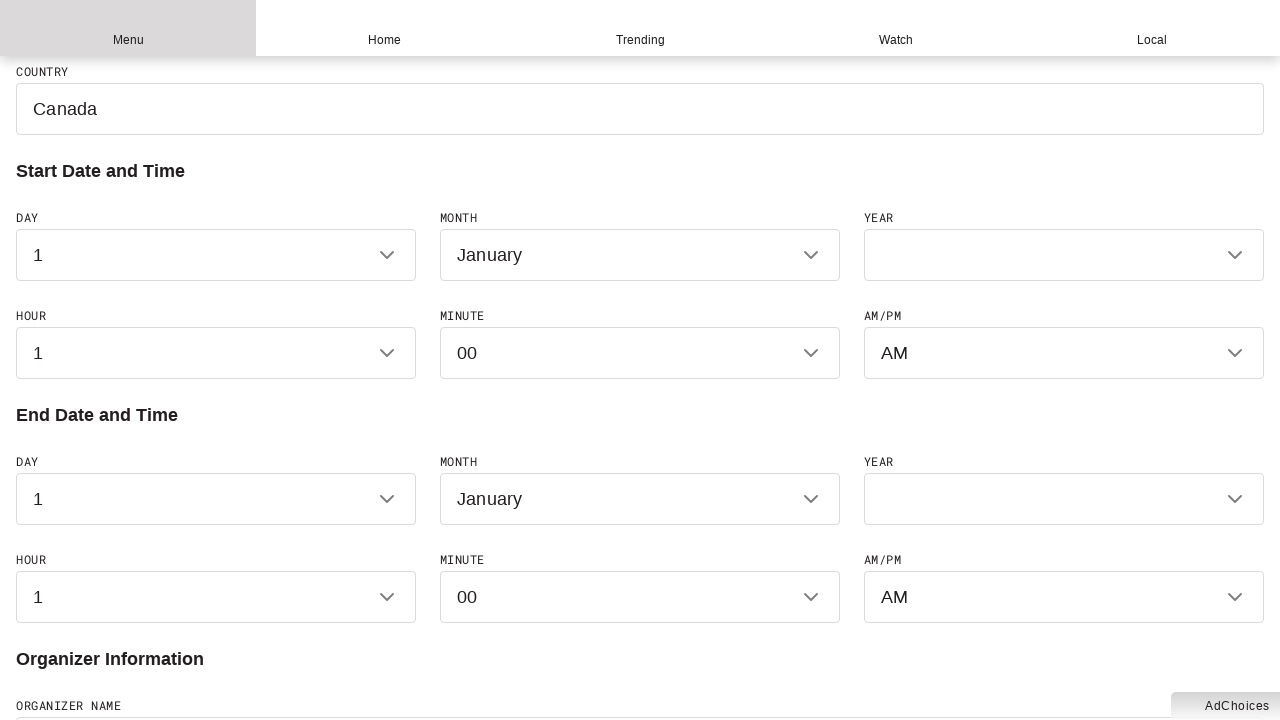